Tests that the price field accepts float/decimal values

Starting URL: https://carros-crud.vercel.app/

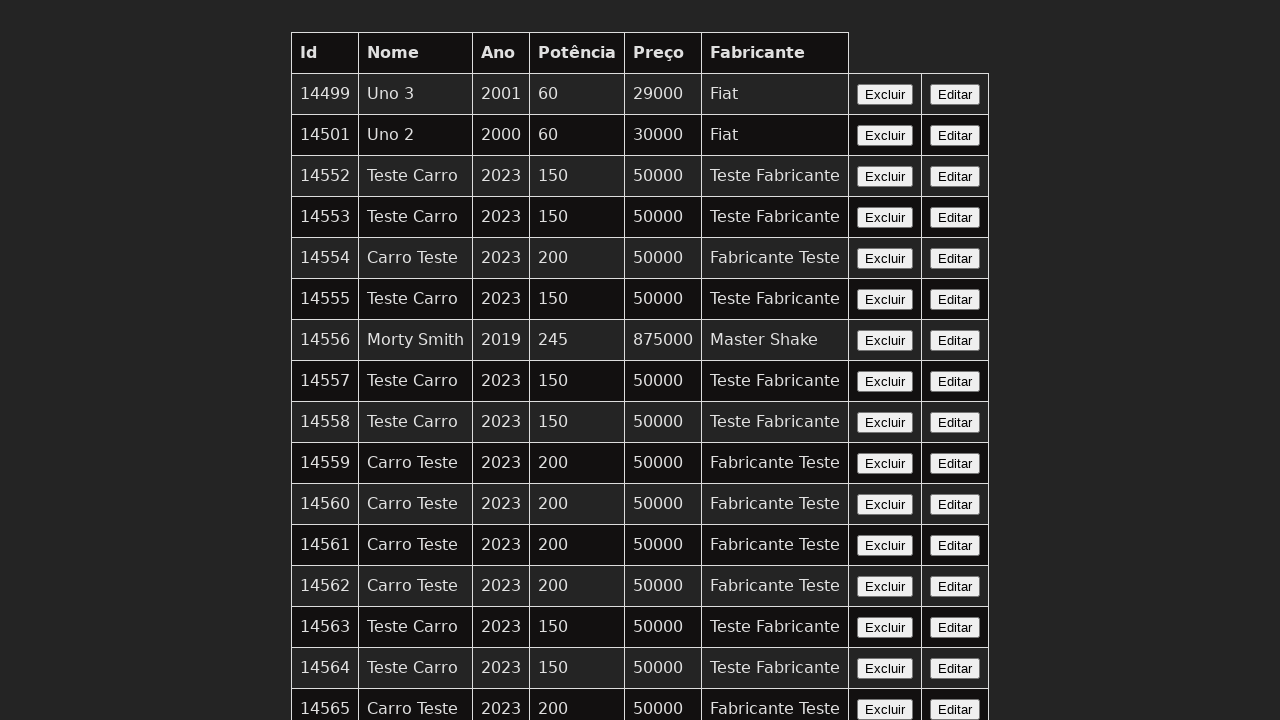

Filled preco field with decimal value 123.45 on input[name='preco']
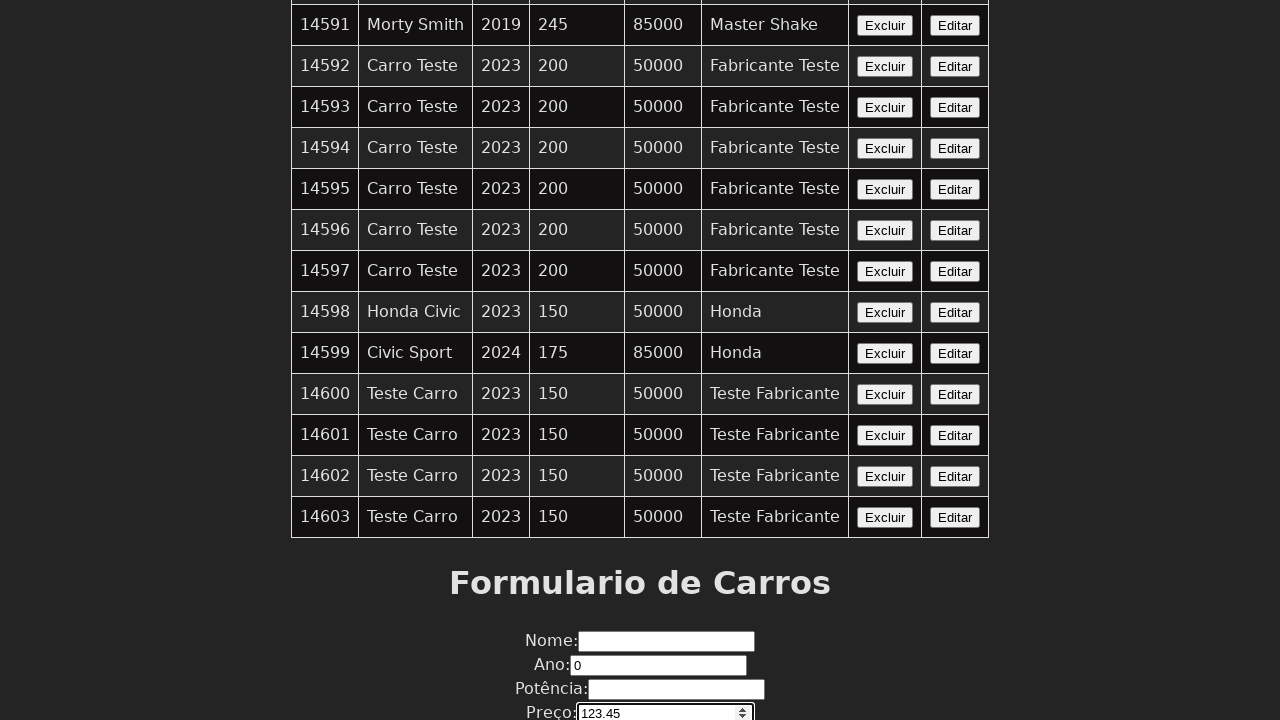

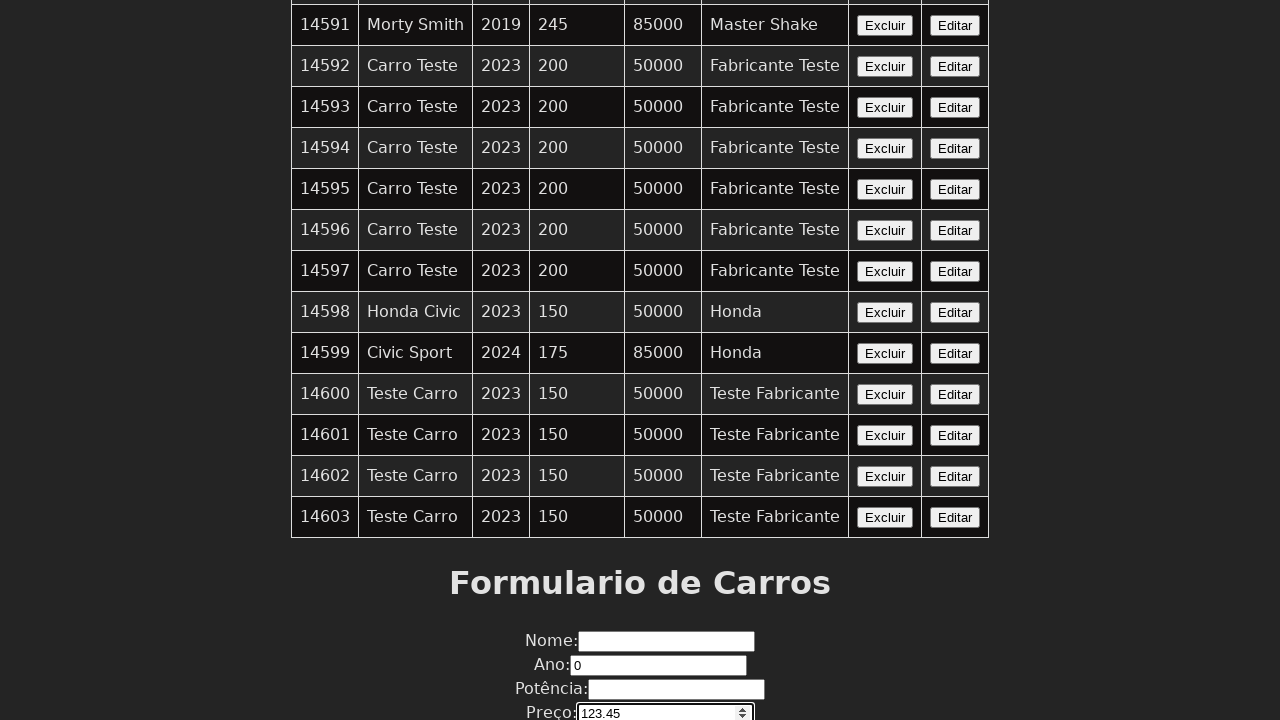